Tests that clicking on the 404 status code link displays the correct message confirming a 404 status code was returned.

Starting URL: https://the-internet.herokuapp.com

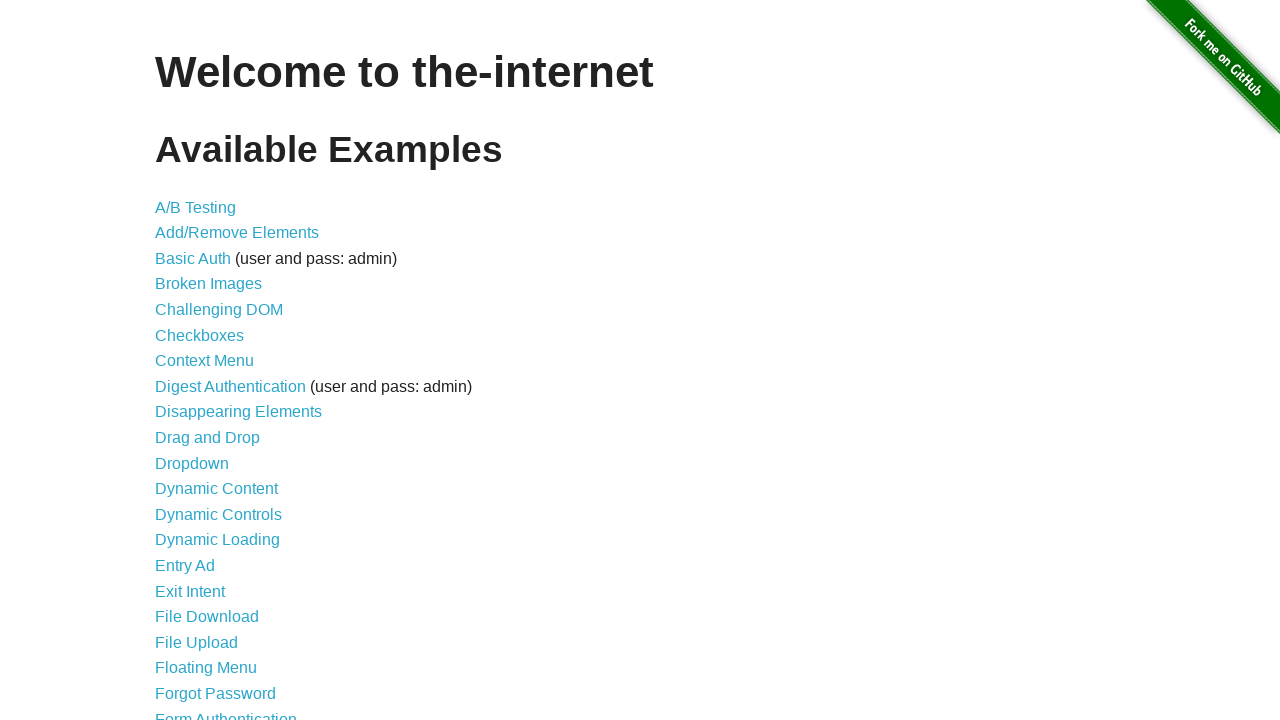

Clicked on Status Codes link at (203, 600) on text=Status Codes
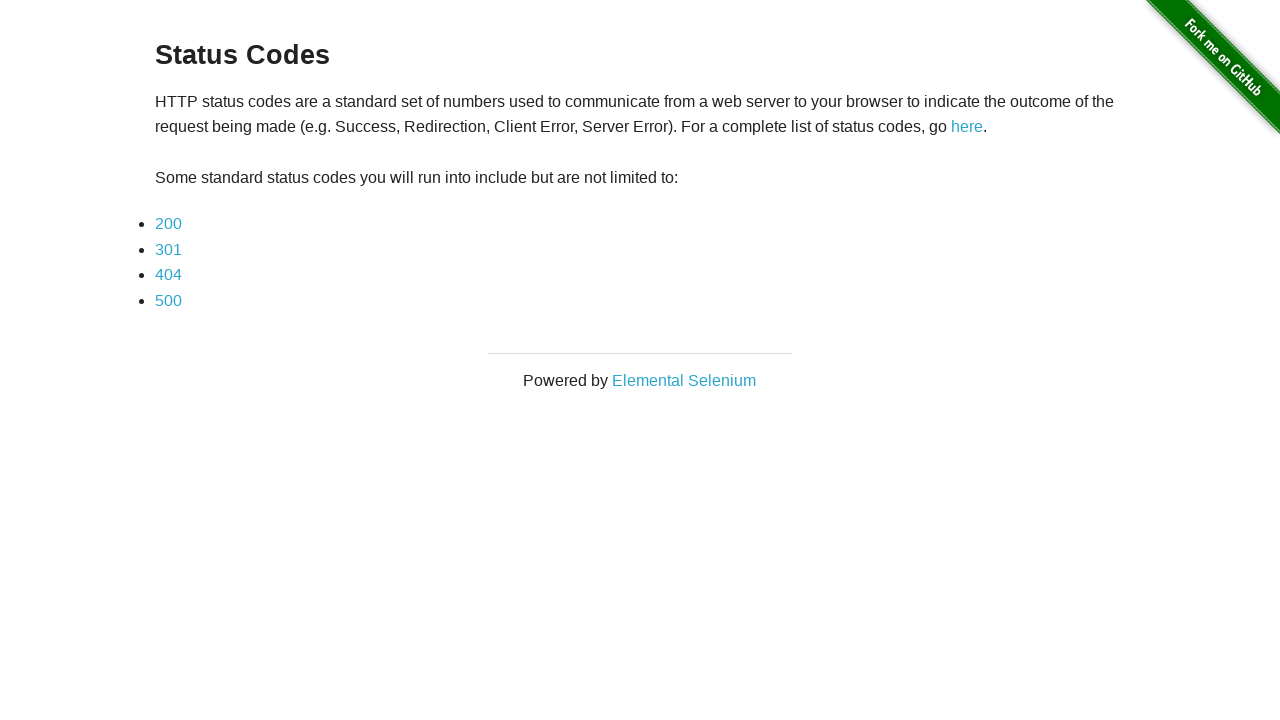

Clicked on 404 status code link at (168, 275) on text=404
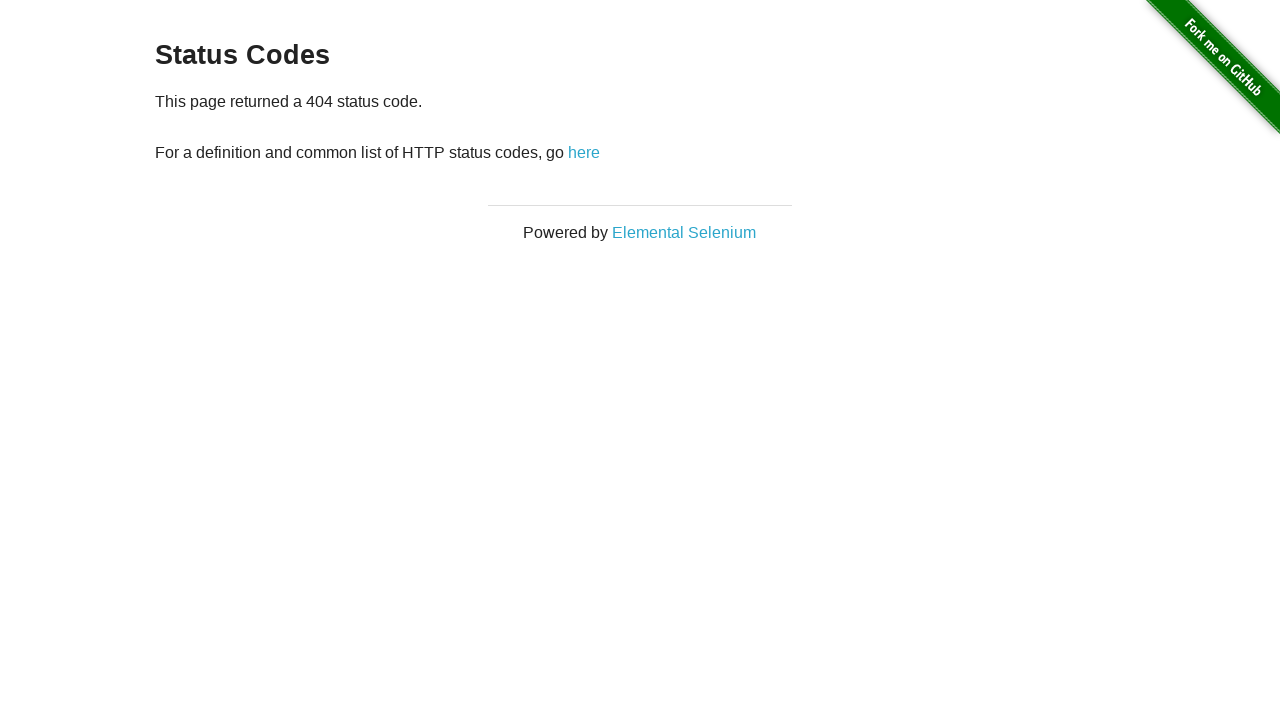

Verified 404 status code message is displayed
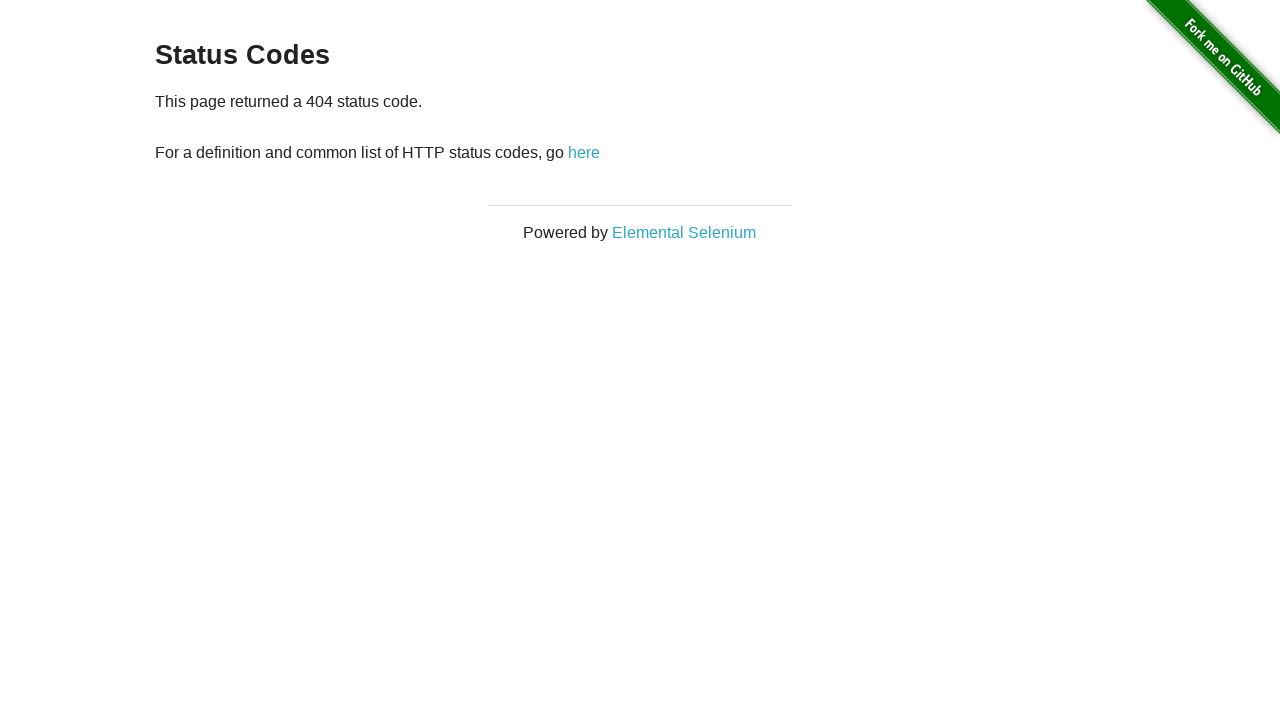

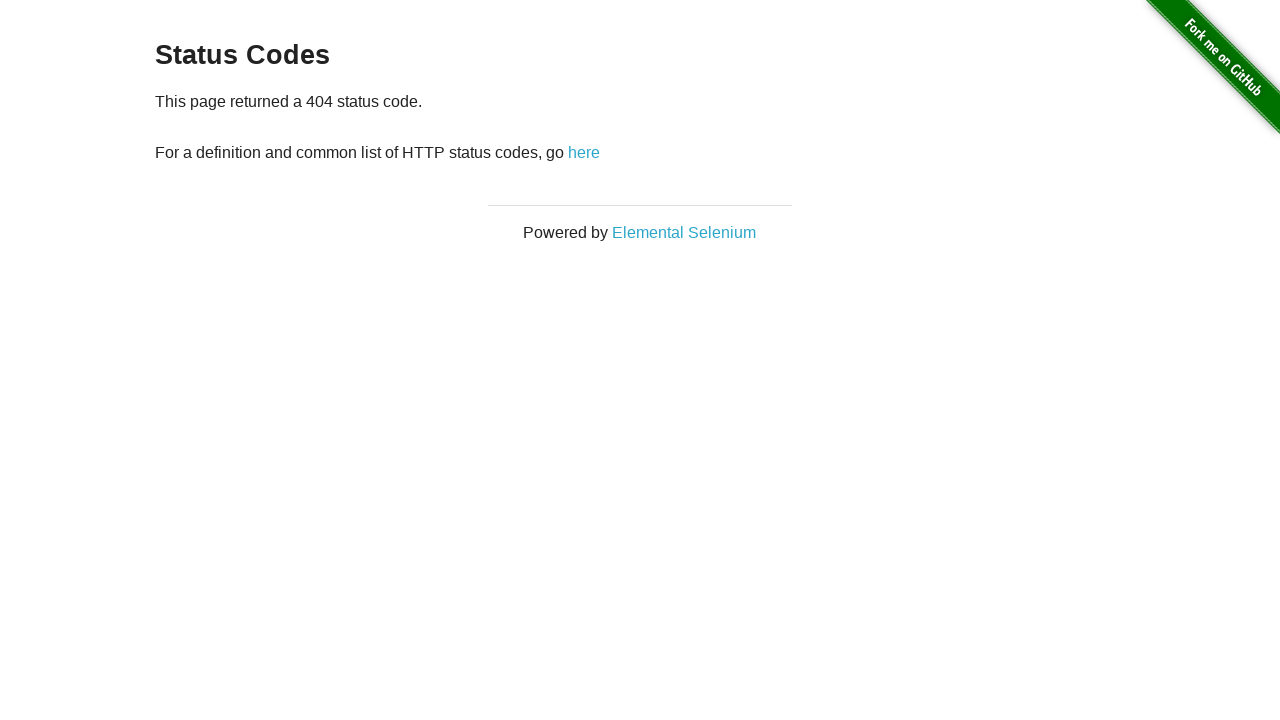